Tests a text box form submission by filling in name, email, and address fields then submitting the form

Starting URL: https://demoqa.com/text-box

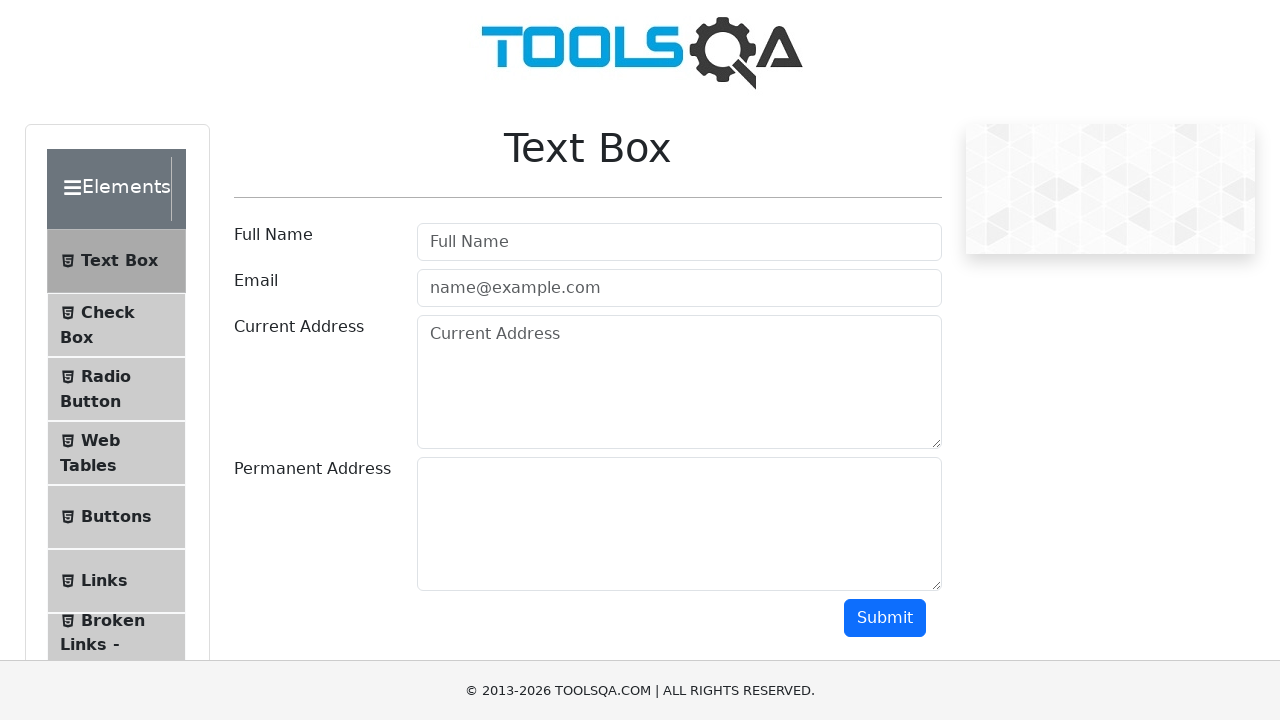

Filled in name field with 'JuaraCoding' on #userName
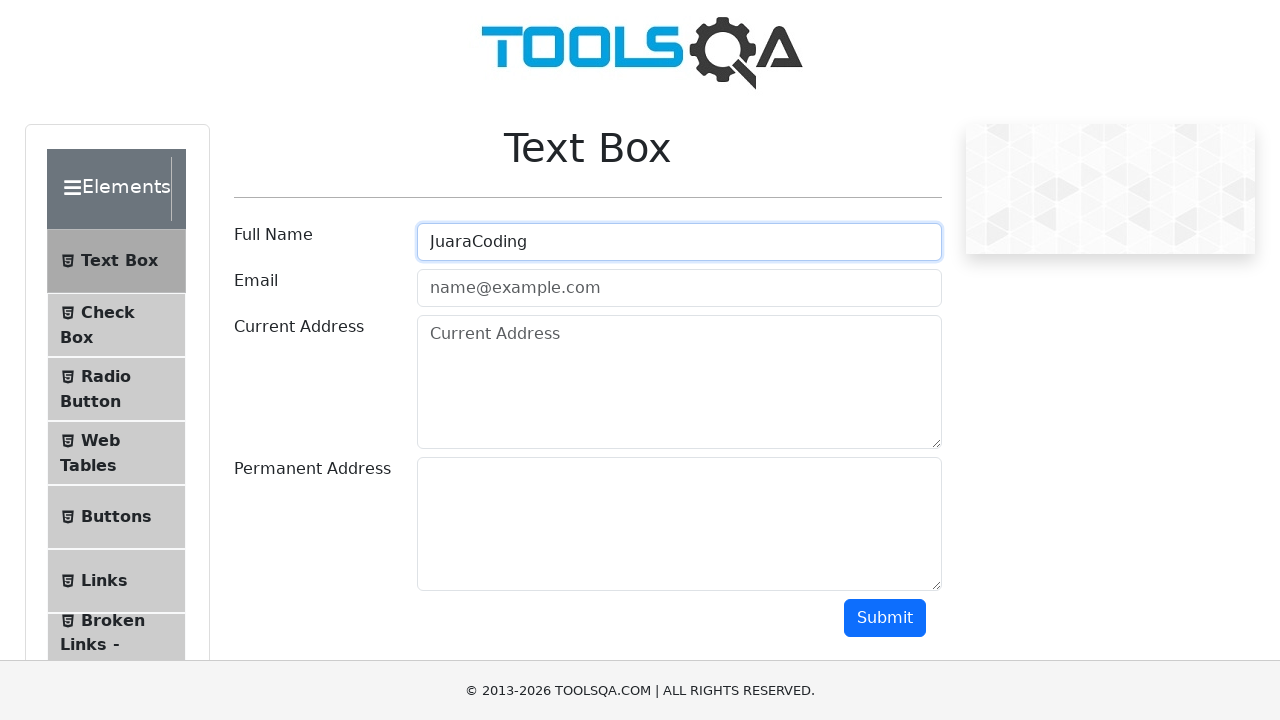

Filled in email field with 'info@juaracoding.com' on #userEmail
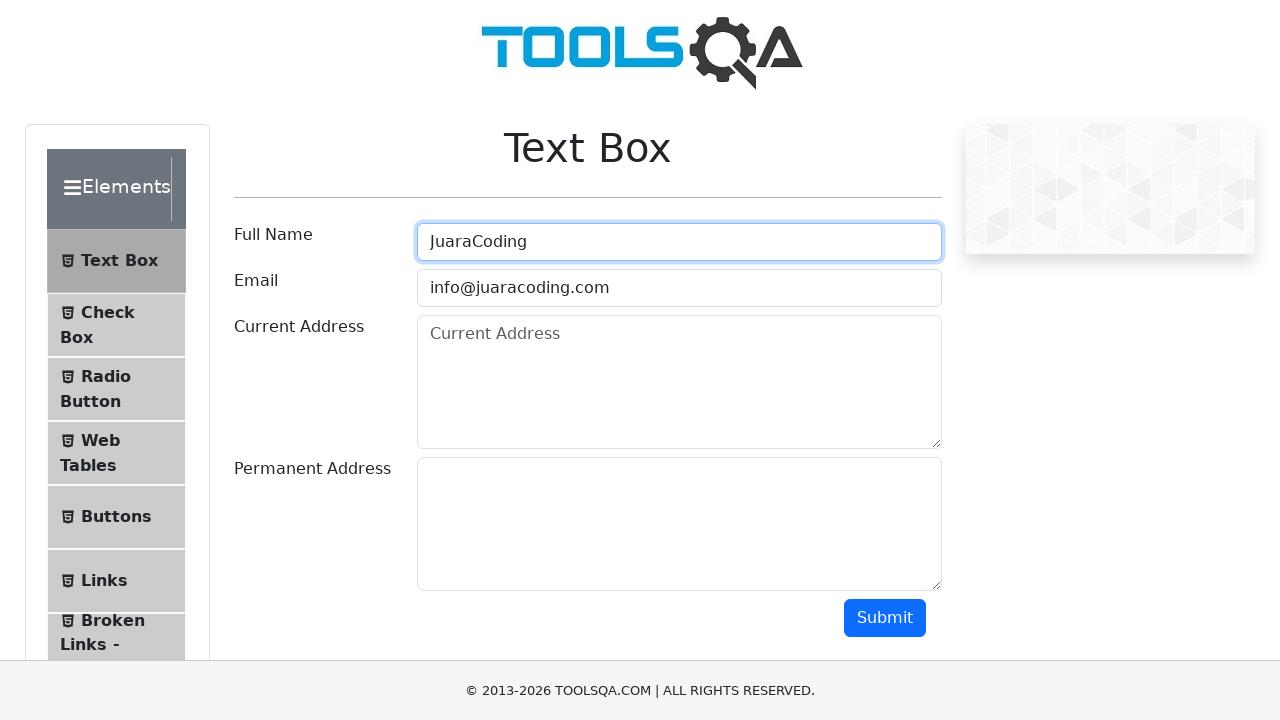

Filled in current address field with 'Jakarta' on #currentAddress
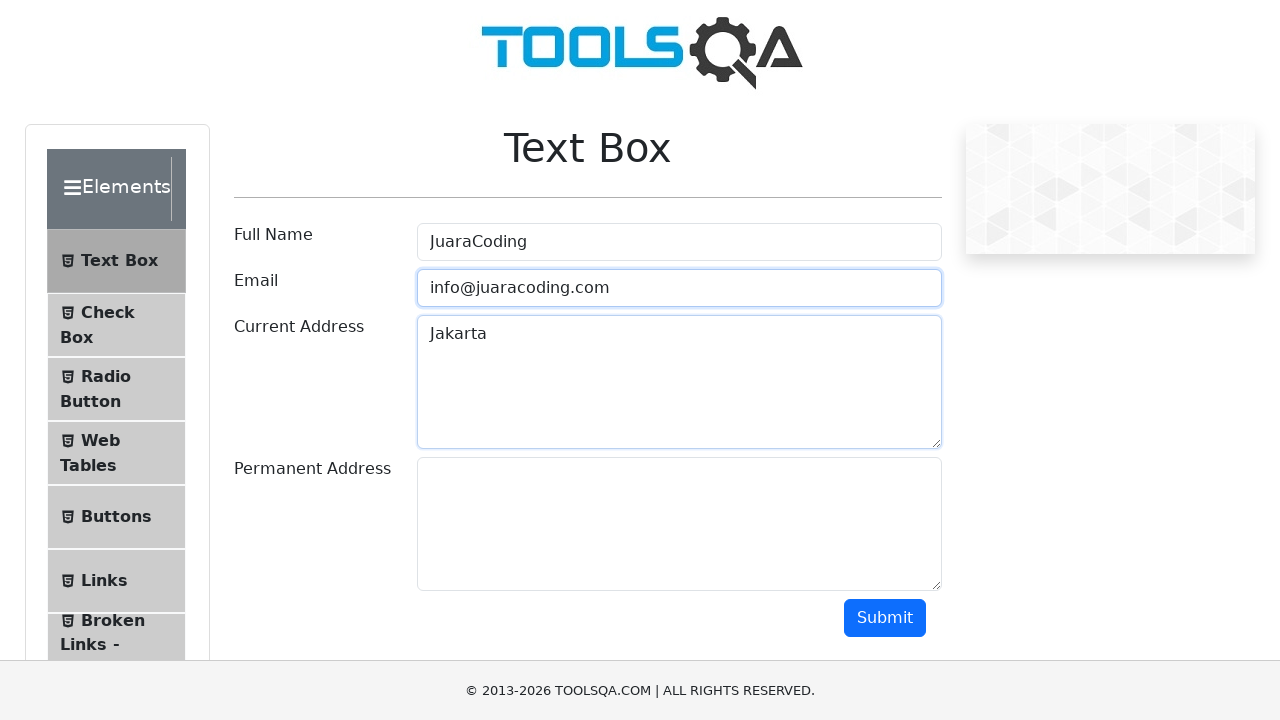

Filled in permanent address field with 'Jakarta' on #permanentAddress
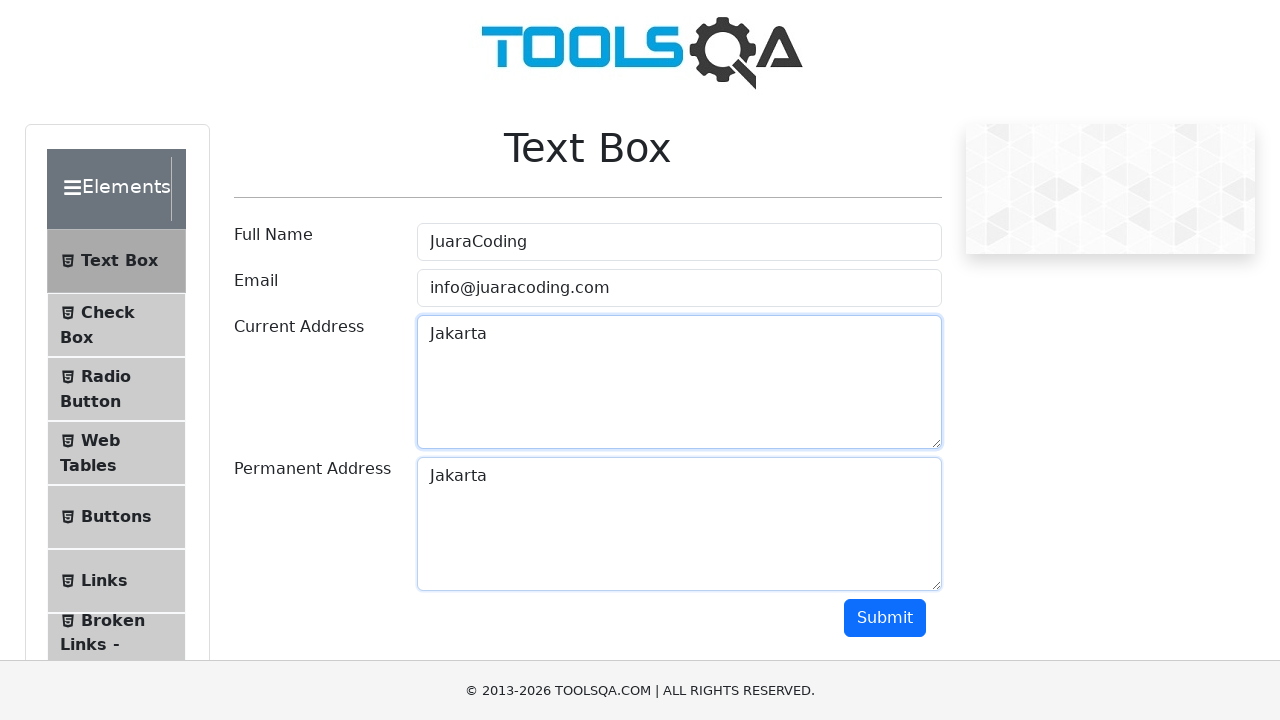

Scrolled down 500px to reveal submit button
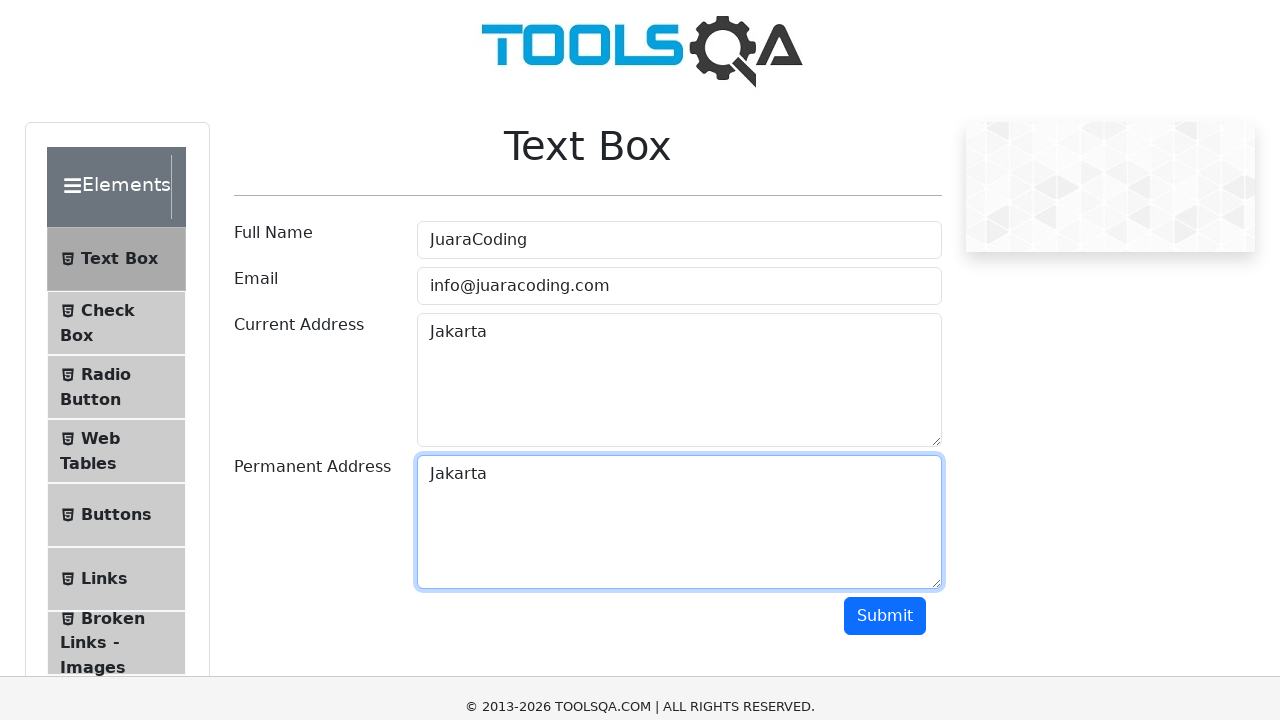

Clicked submit button to submit the form at (885, 118) on #submit
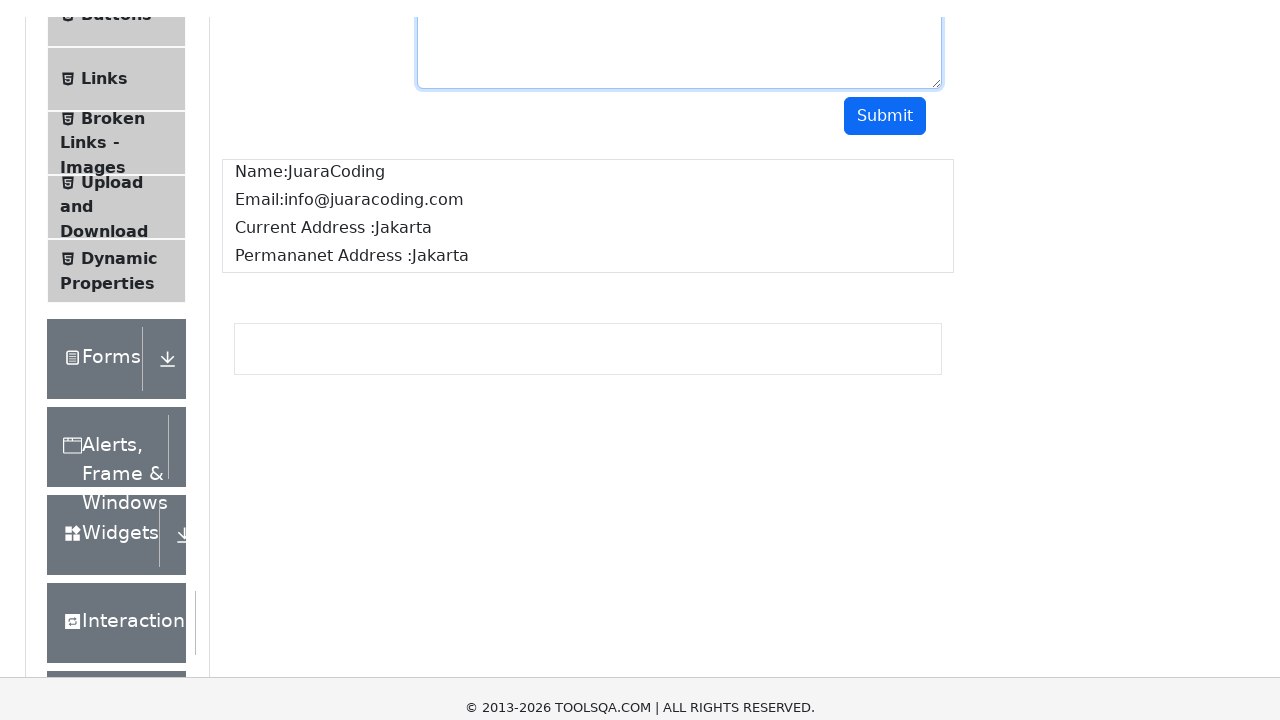

Waited 1 second for form submission to process
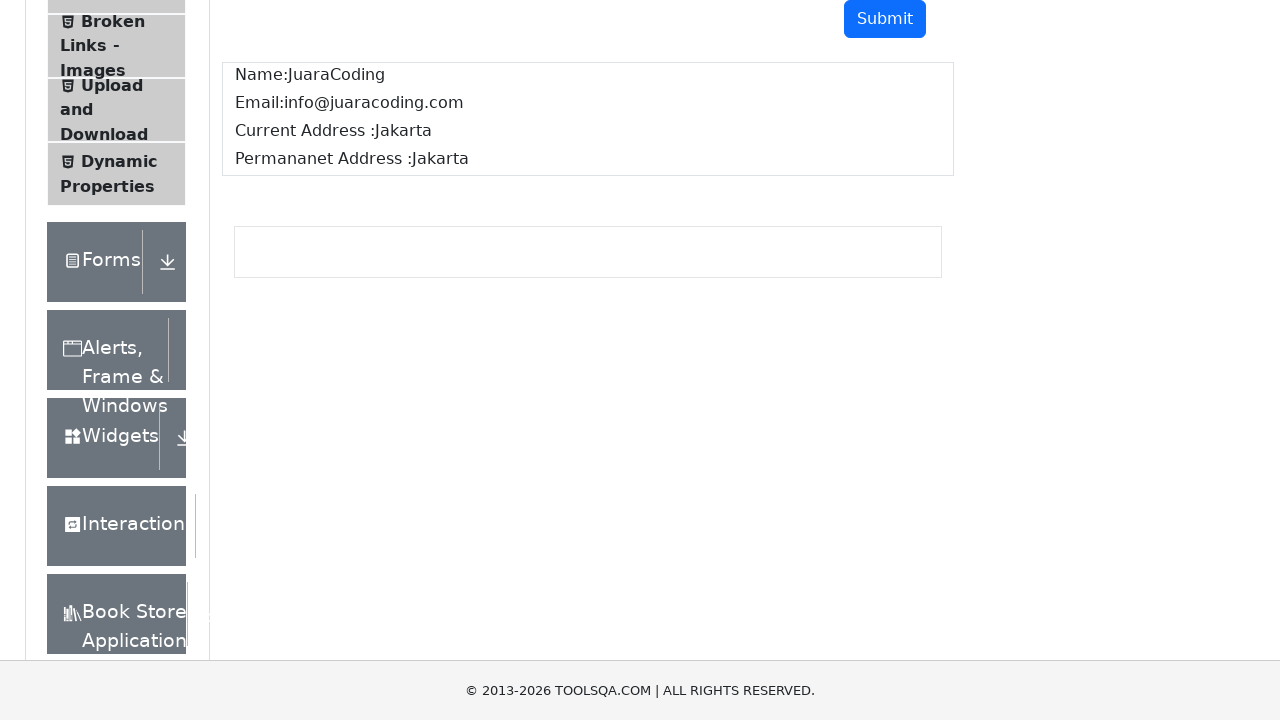

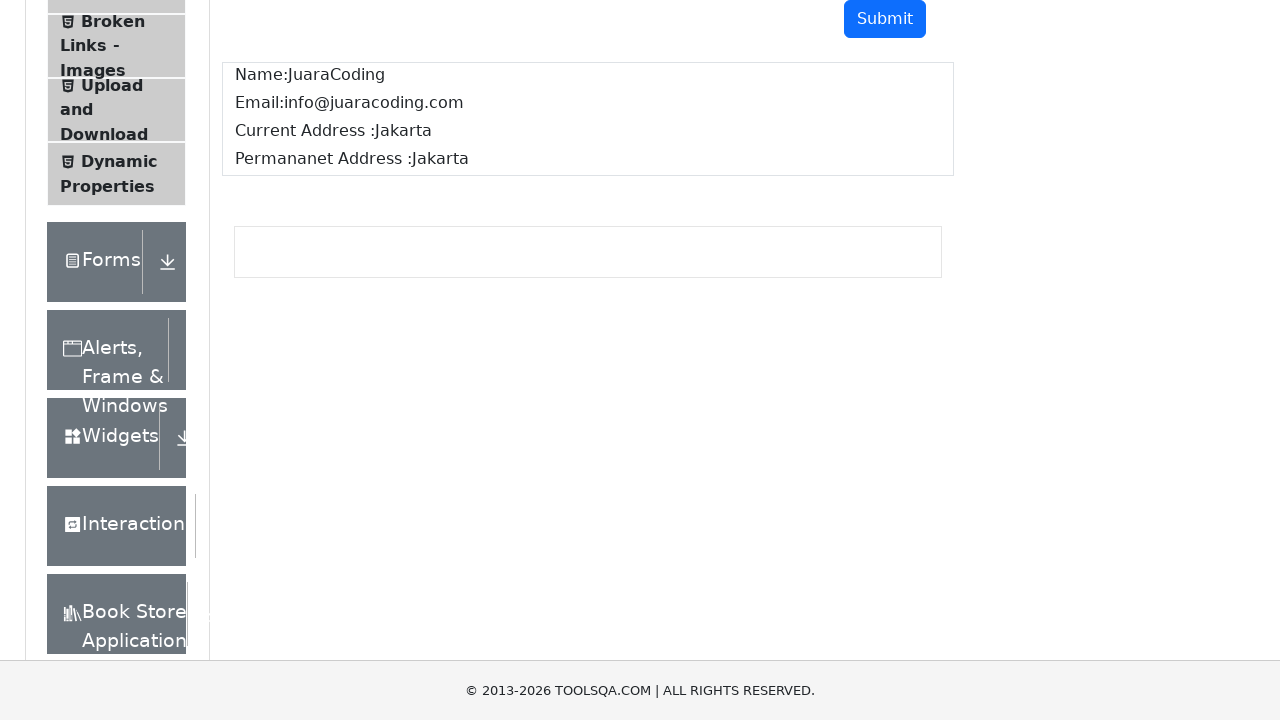